Tests browser navigation methods by navigating to YouTube, attempting forward navigation, then navigating to a government website and refreshing the page

Starting URL: https://www.youtube.com/

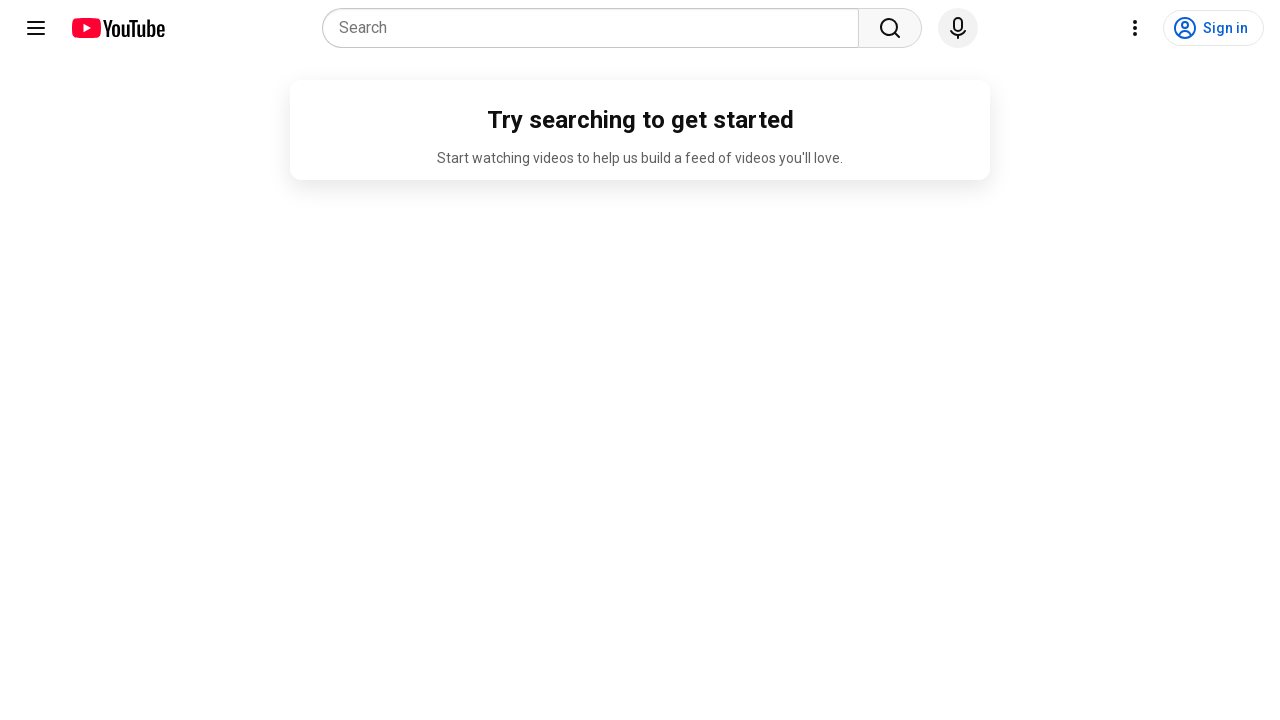

Navigated to YouTube
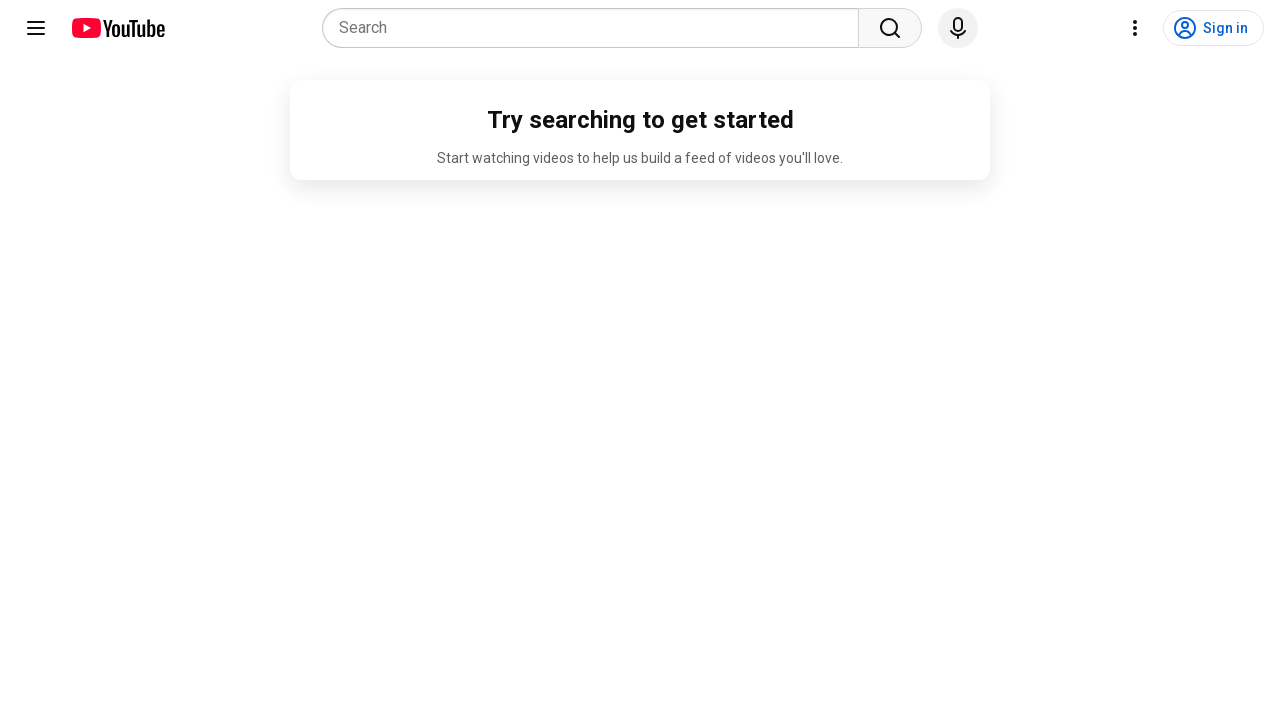

Attempted forward navigation from YouTube
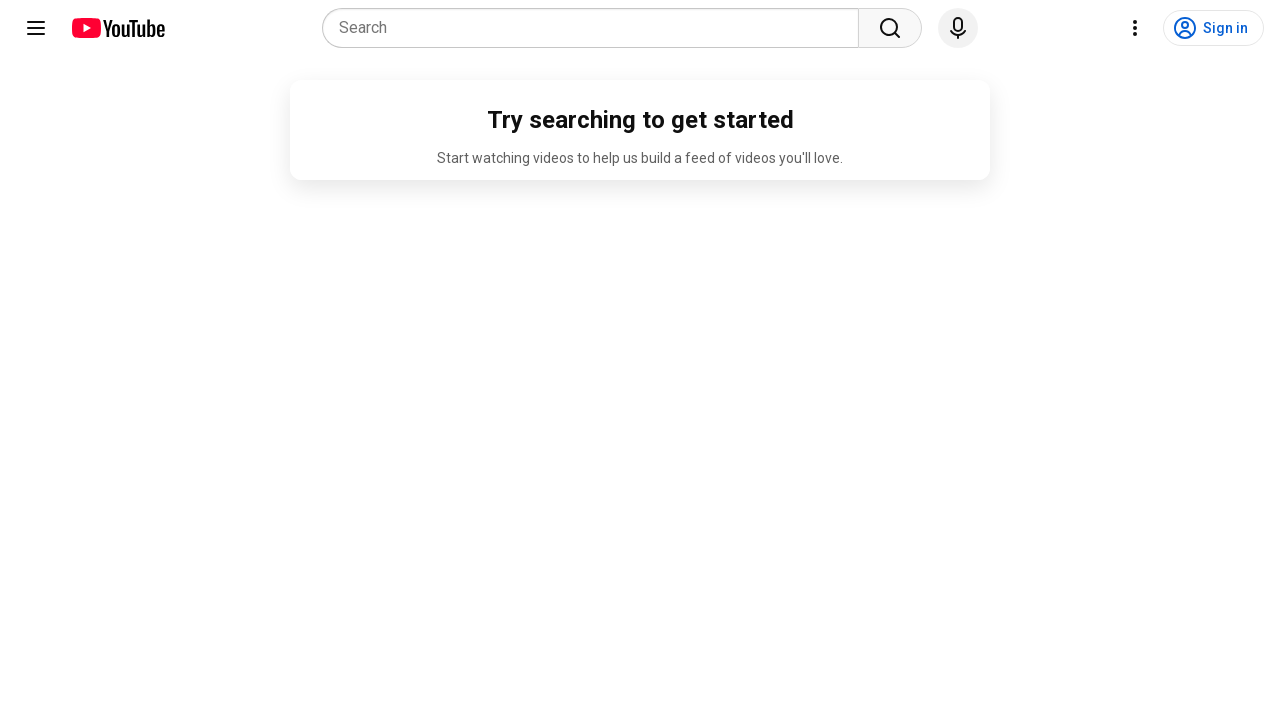

Navigated to government e-challan website
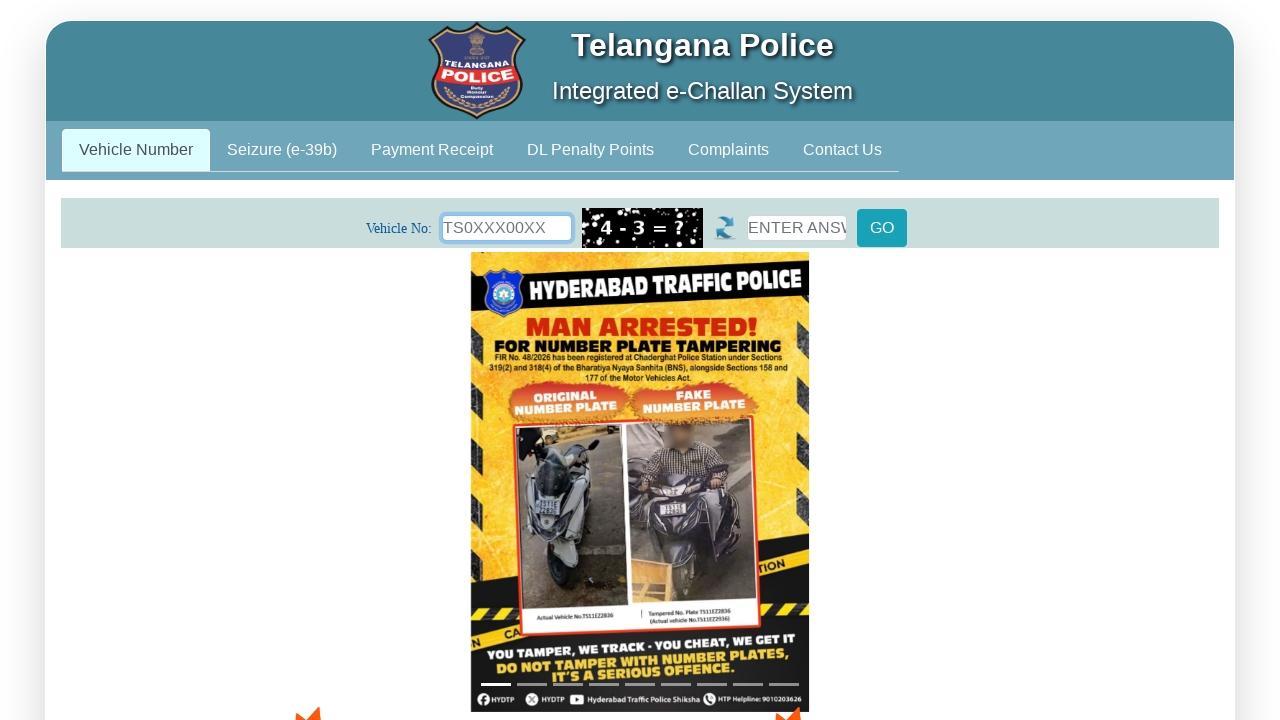

Refreshed the government website page
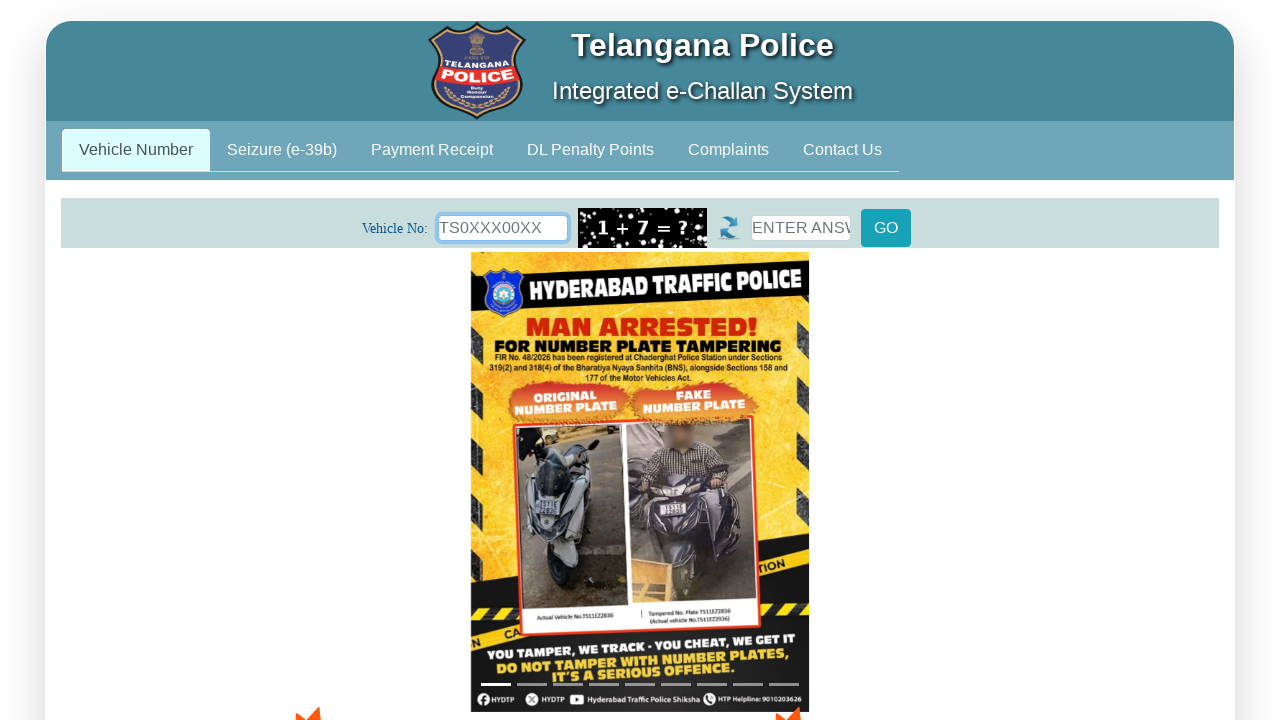

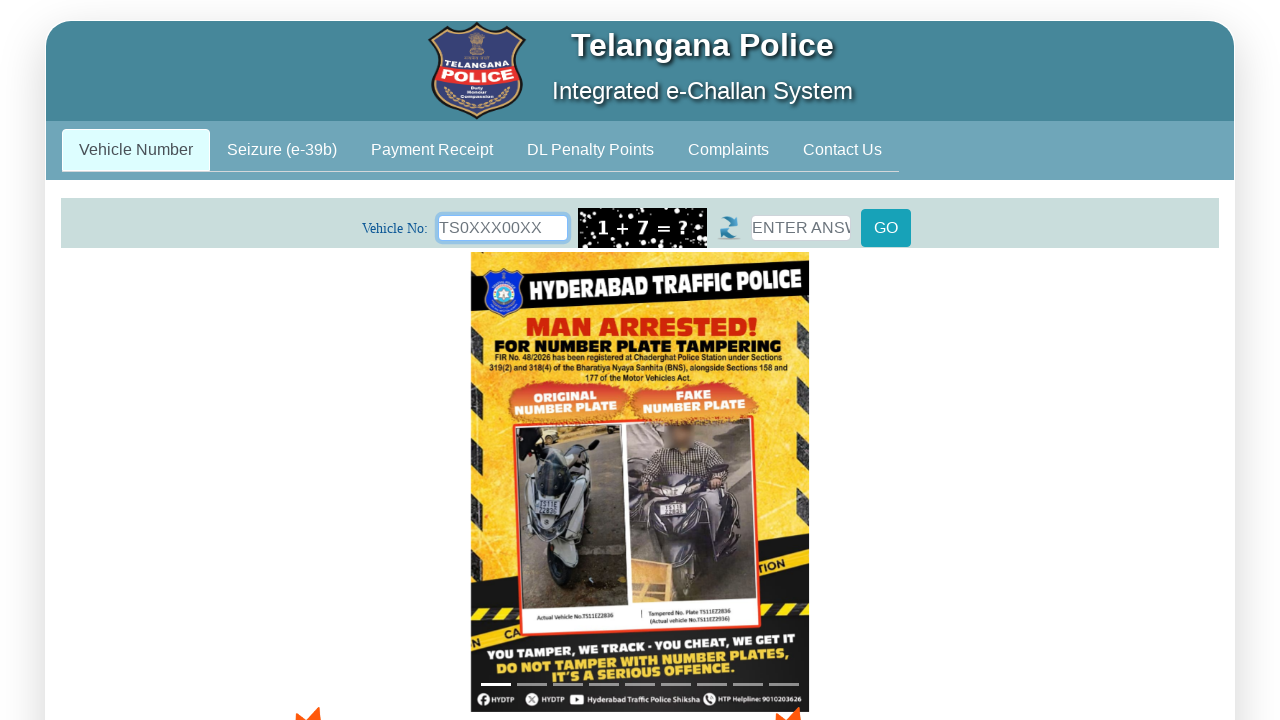